Tests homepage banner visibility and responsiveness across multiple viewport sizes (desktop, tablet, mobile), and verifies banners remain visible after page refresh.

Starting URL: https://www.krushistore.com/

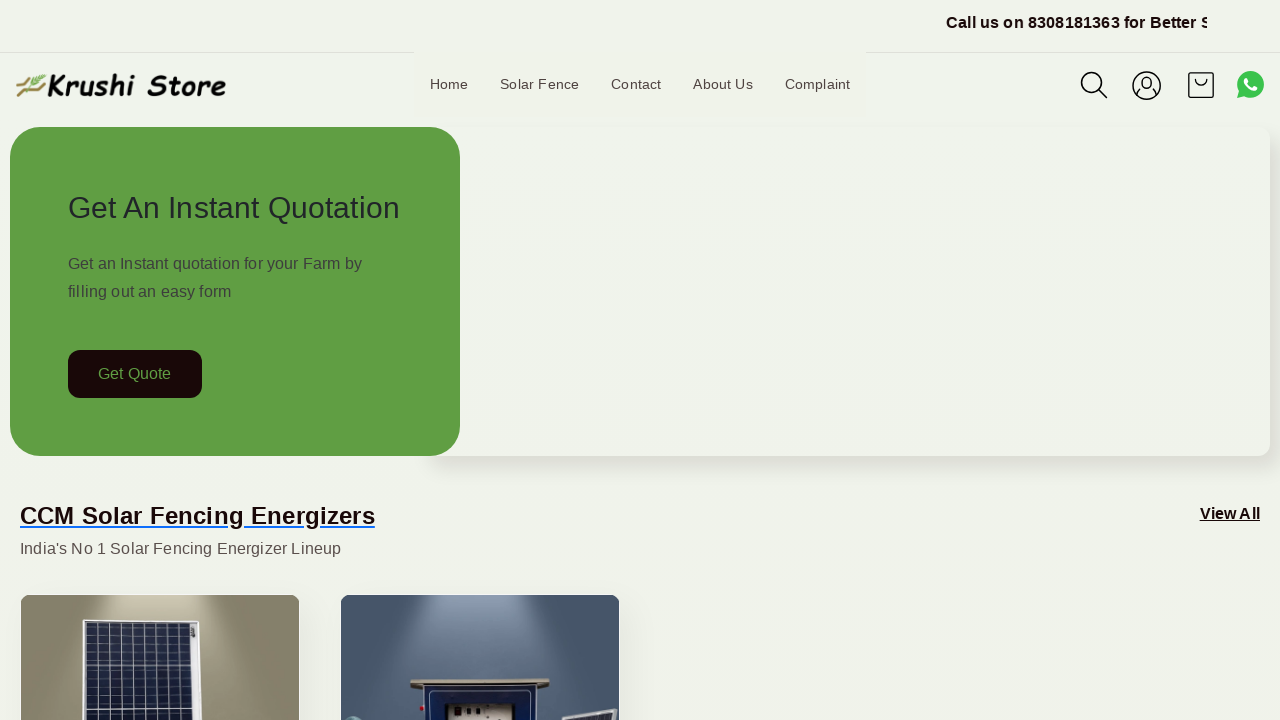

Waited for DOM content to load
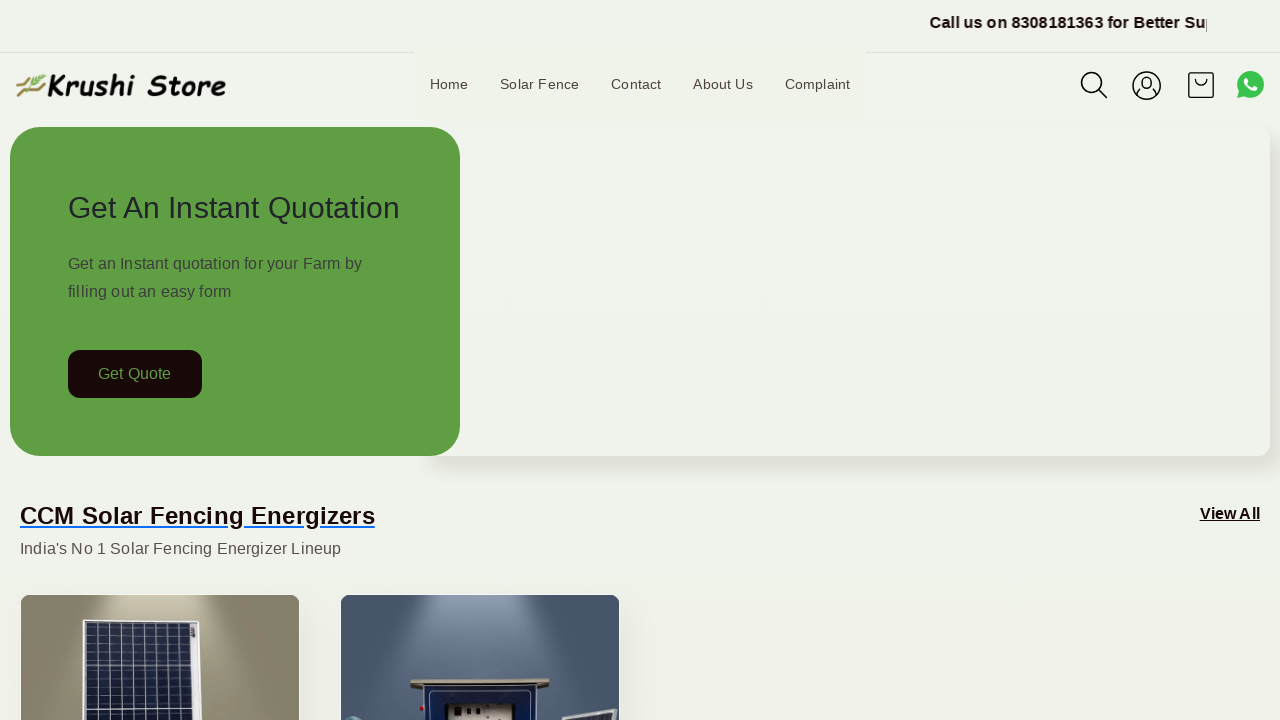

Waited 2 seconds for page assets to fully load
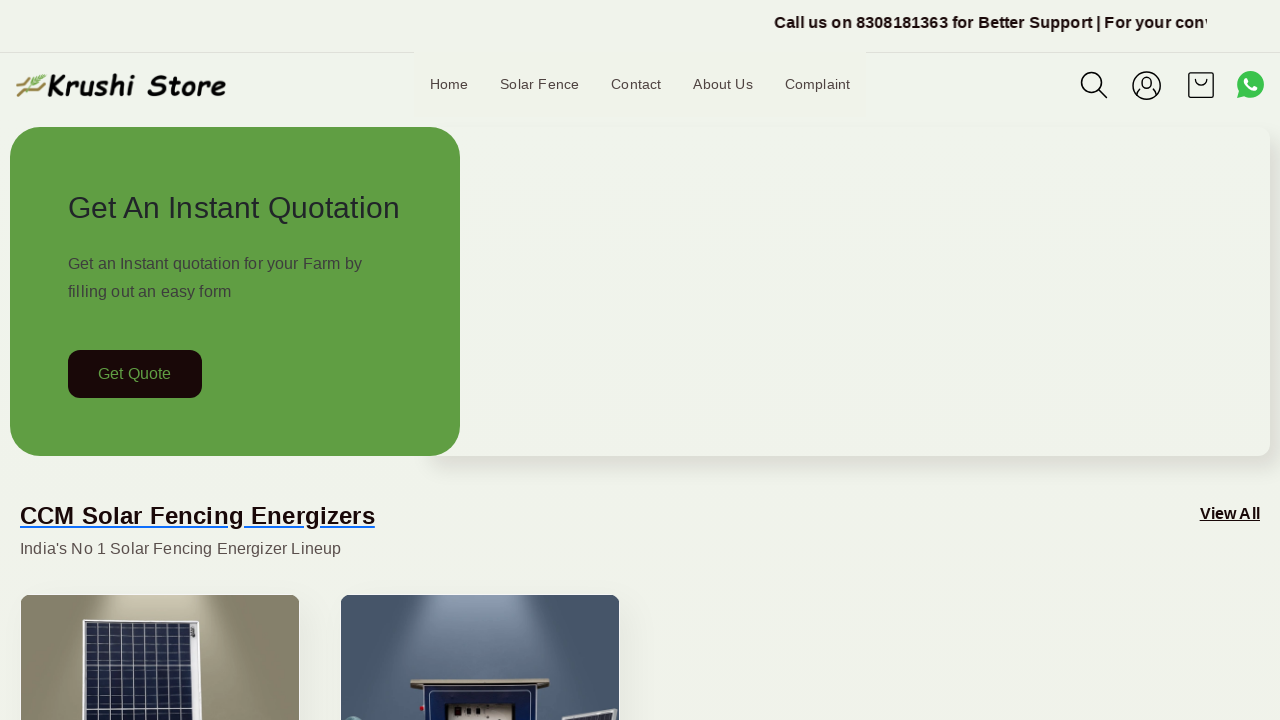

Located banner elements by XPath selector
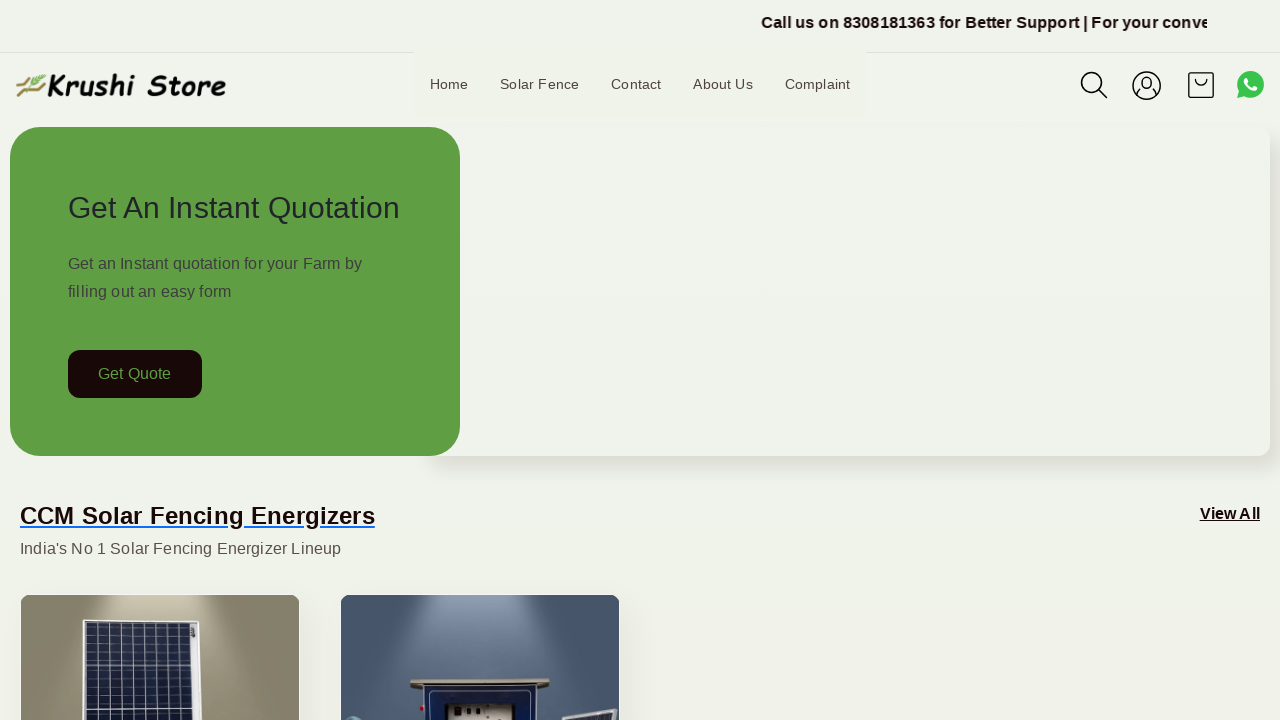

Set viewport to 1920x1080 (desktop/tablet/mobile)
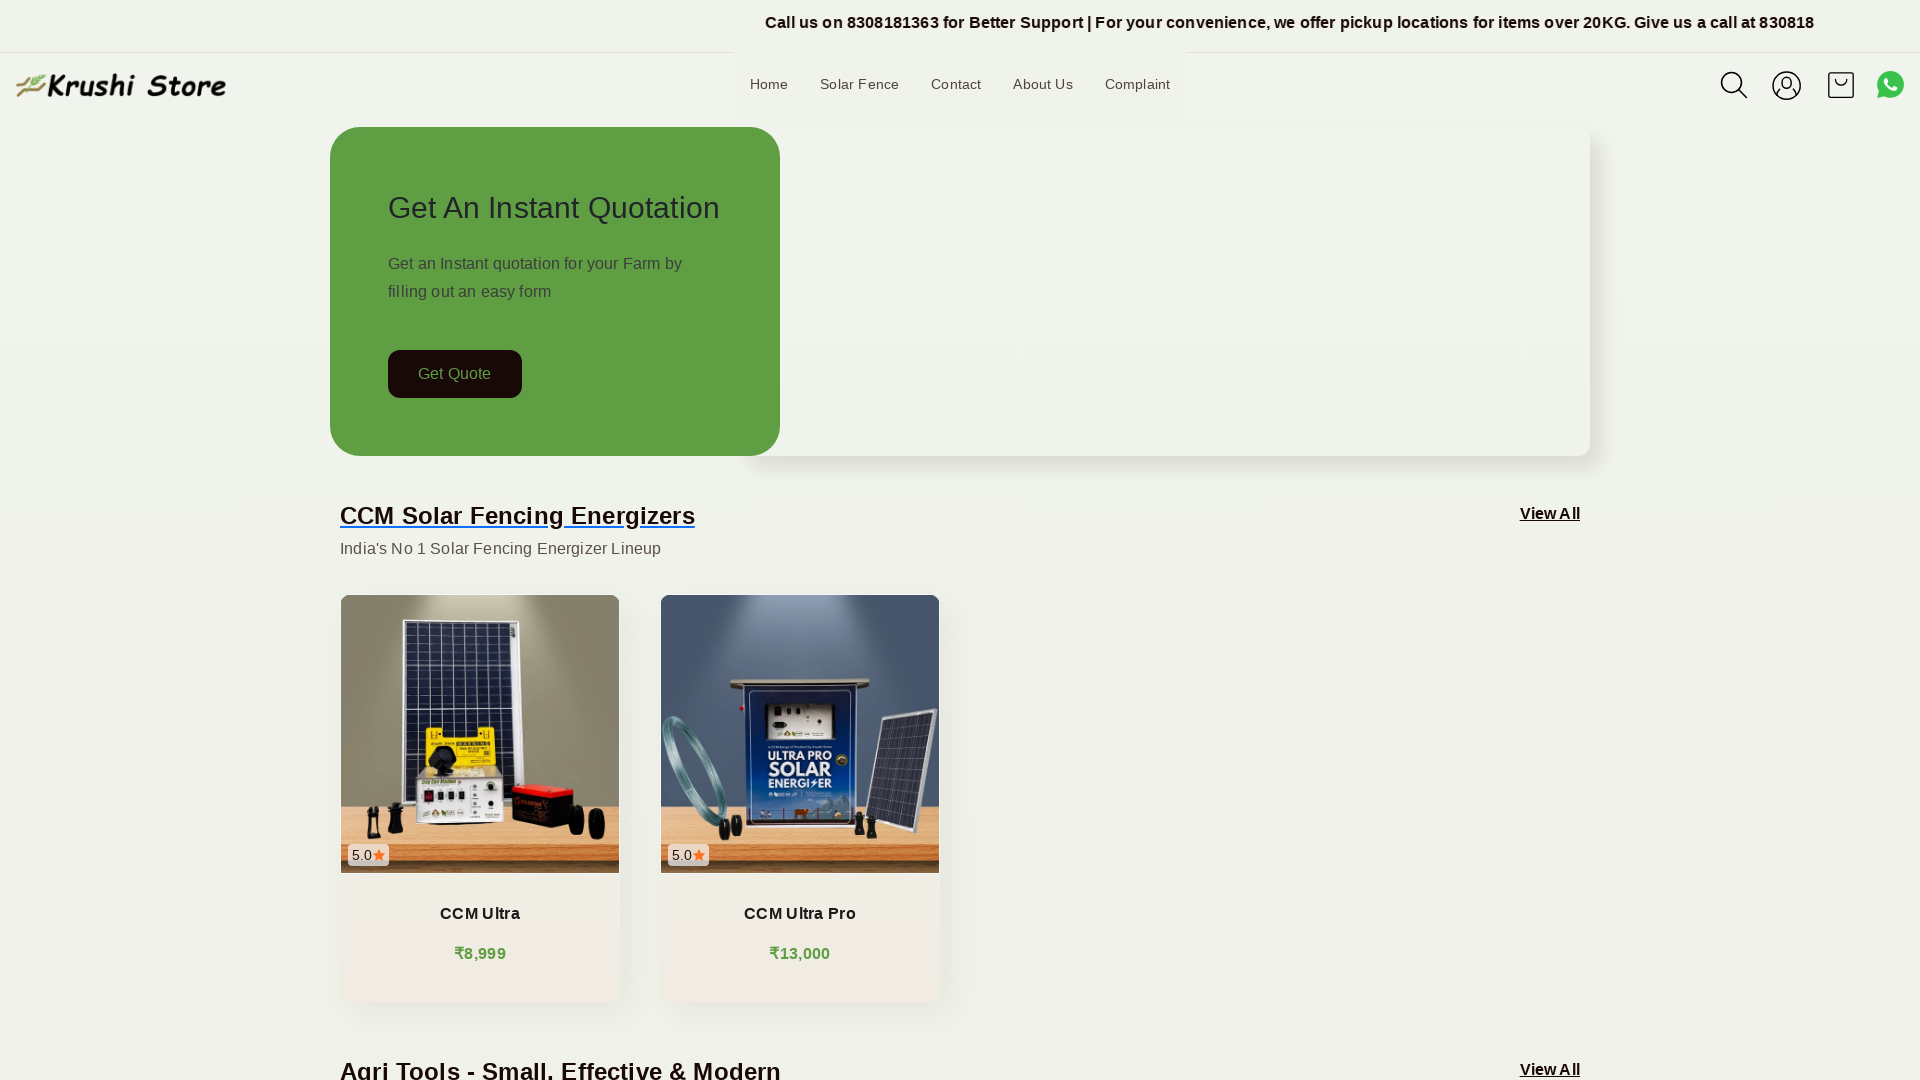

Waited 1 second for layout adjustment at 1920x1080
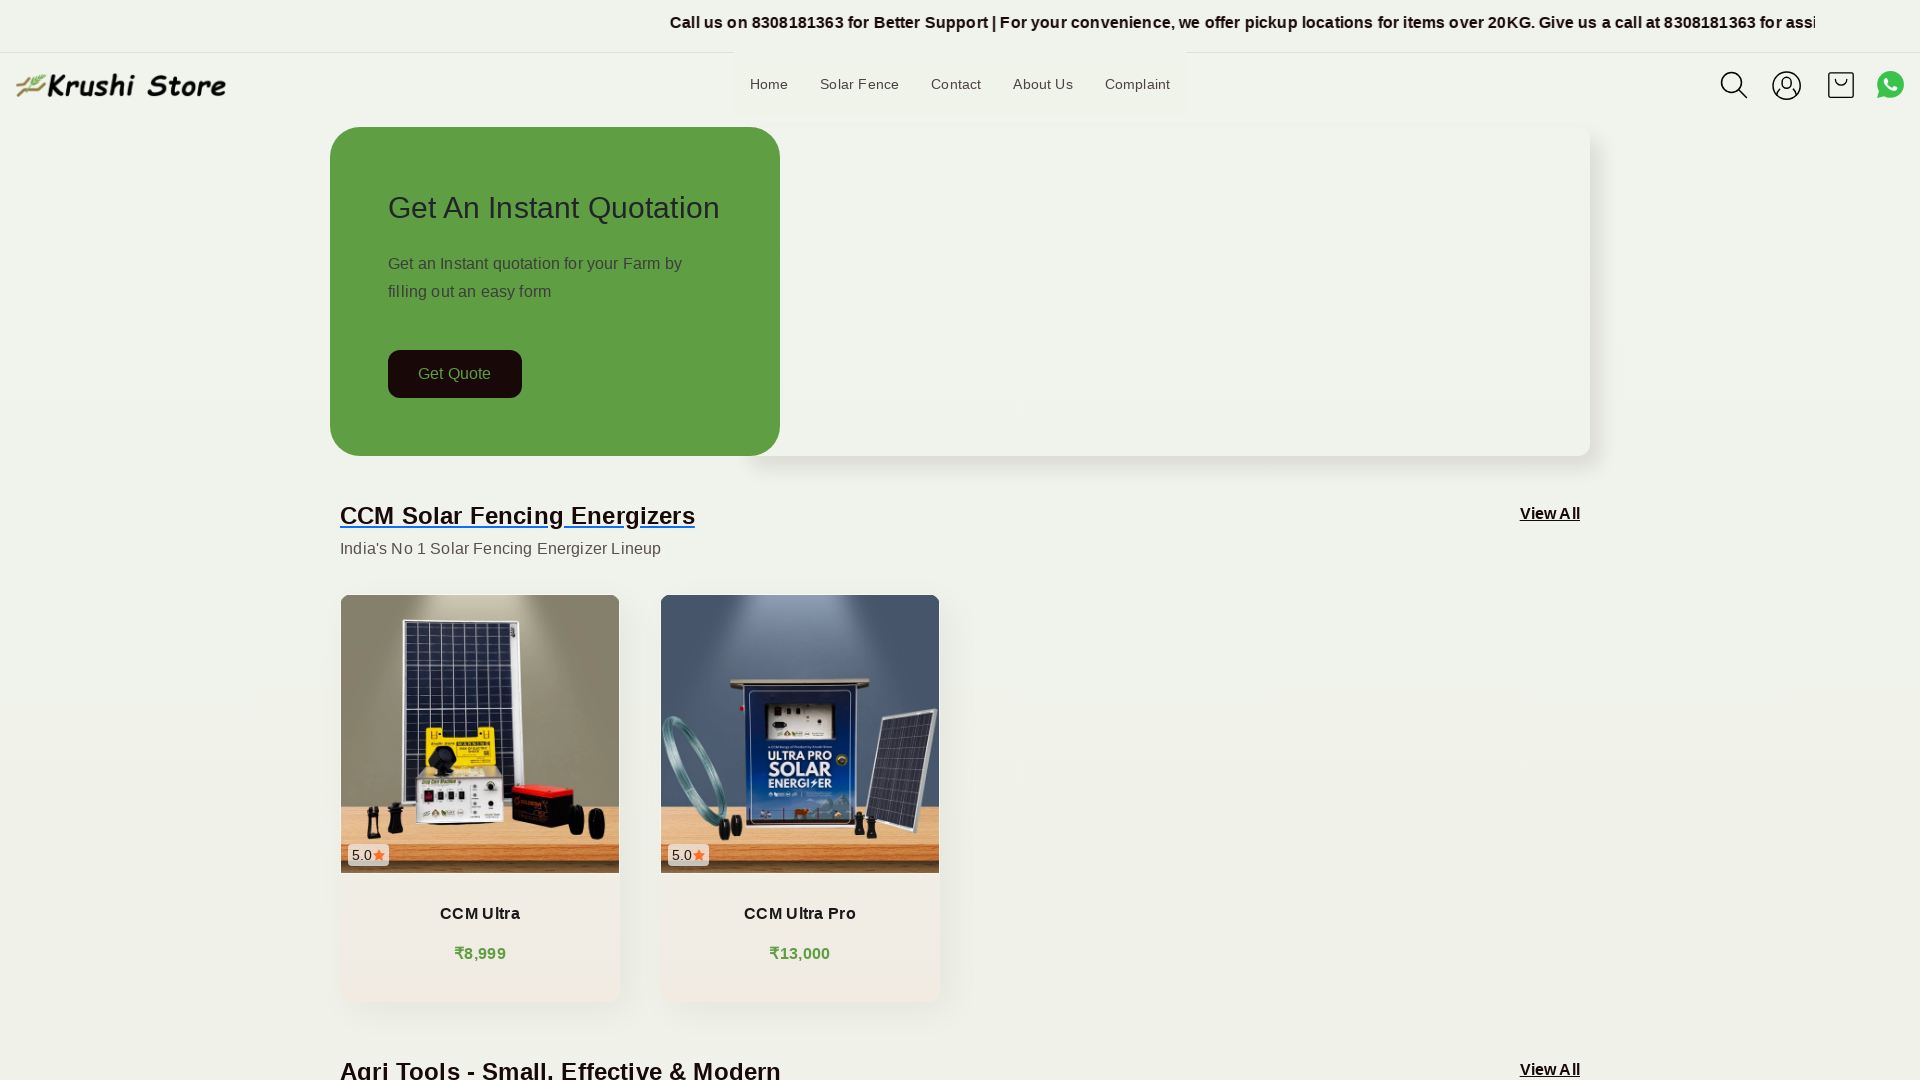

Verified banner is visible and attached at 1920x1080
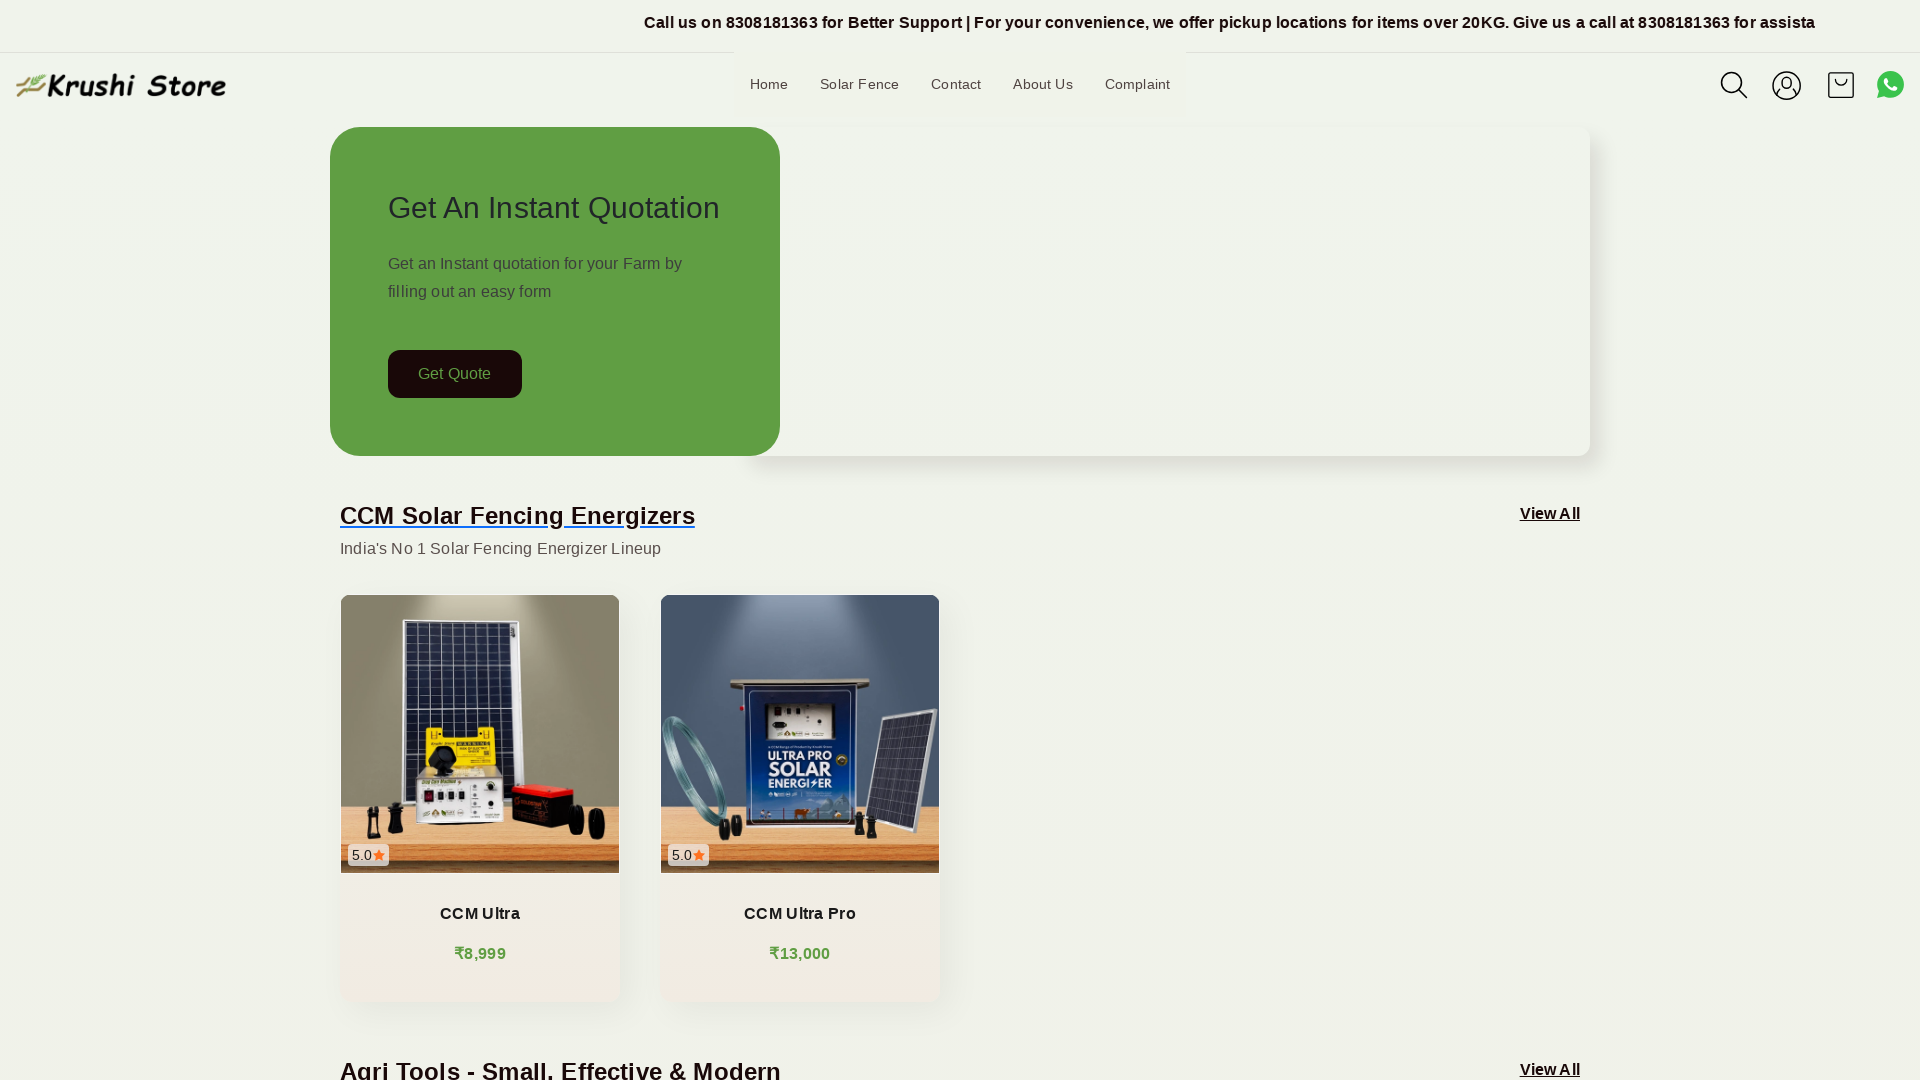

Set viewport to 1366x768 (desktop/tablet/mobile)
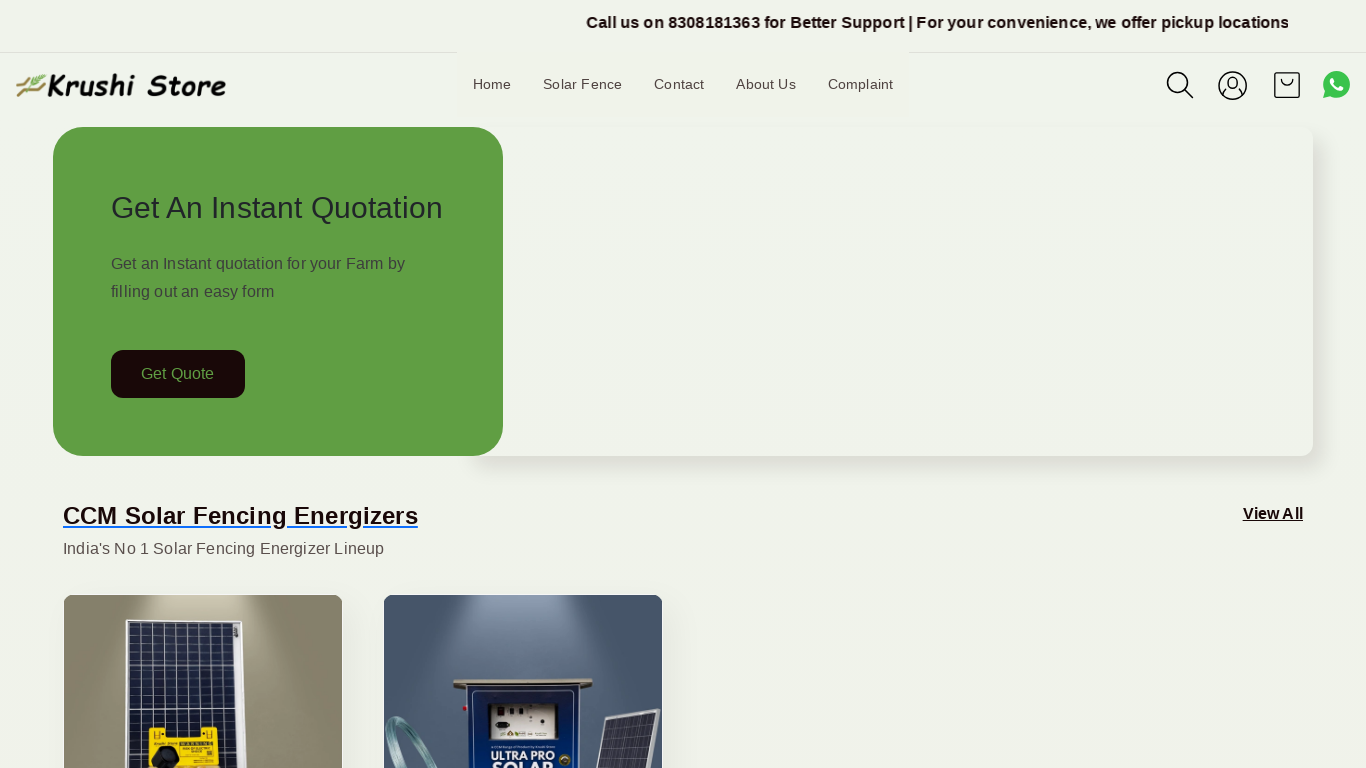

Waited 1 second for layout adjustment at 1366x768
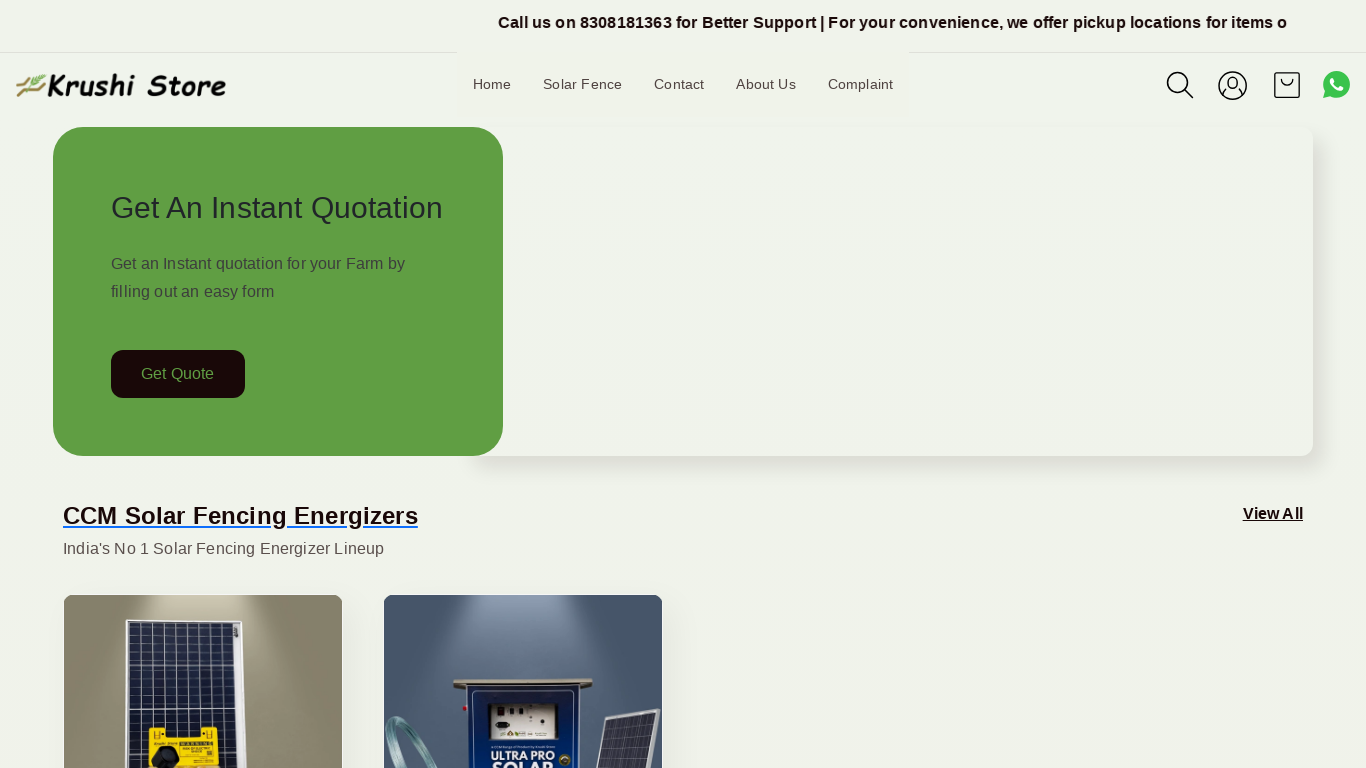

Verified banner is visible and attached at 1366x768
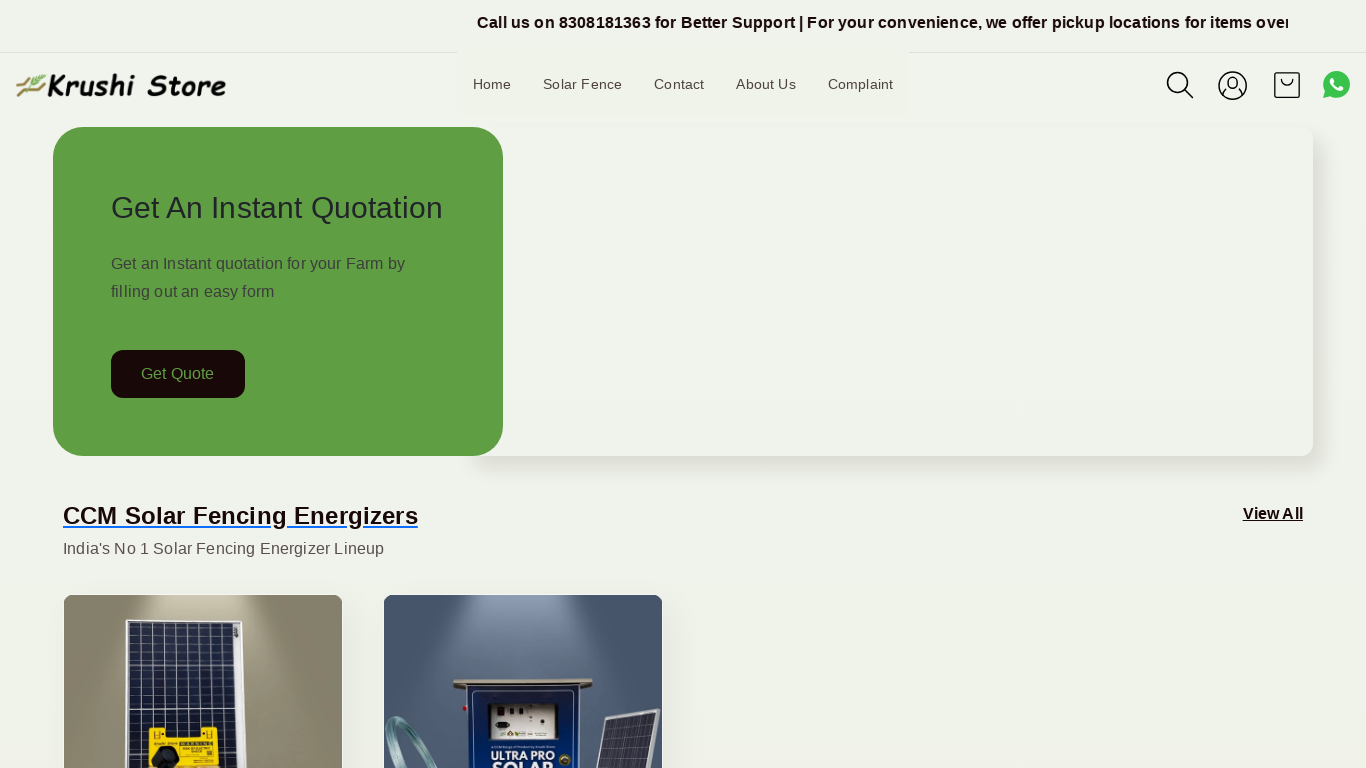

Set viewport to 768x1024 (desktop/tablet/mobile)
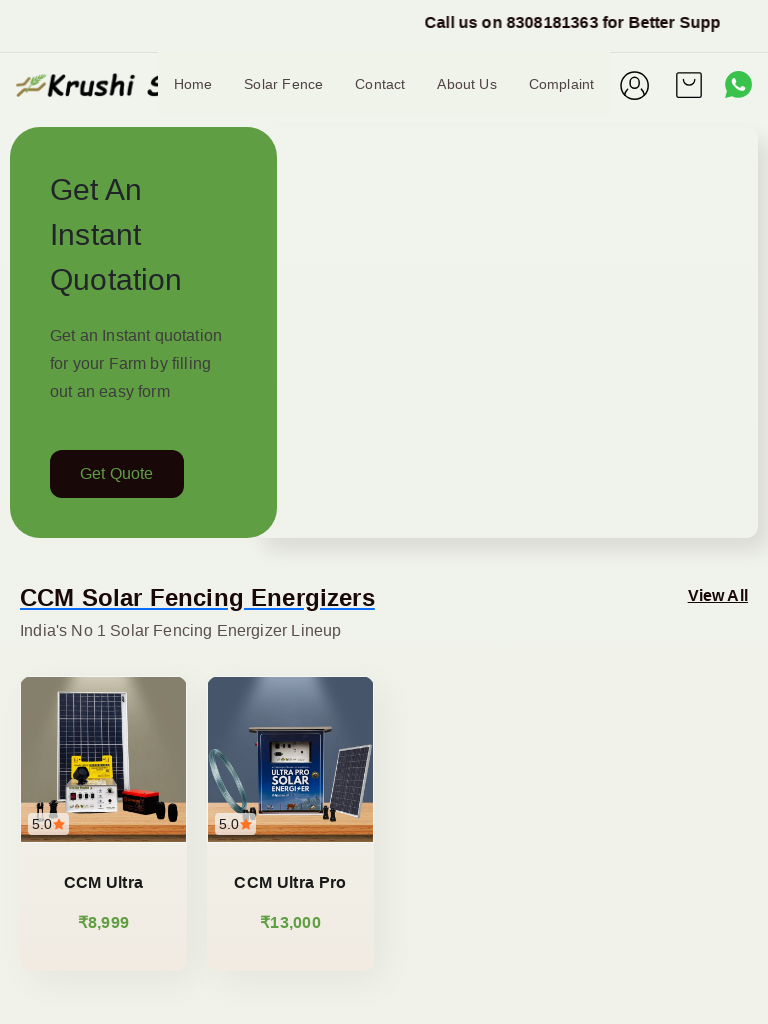

Waited 1 second for layout adjustment at 768x1024
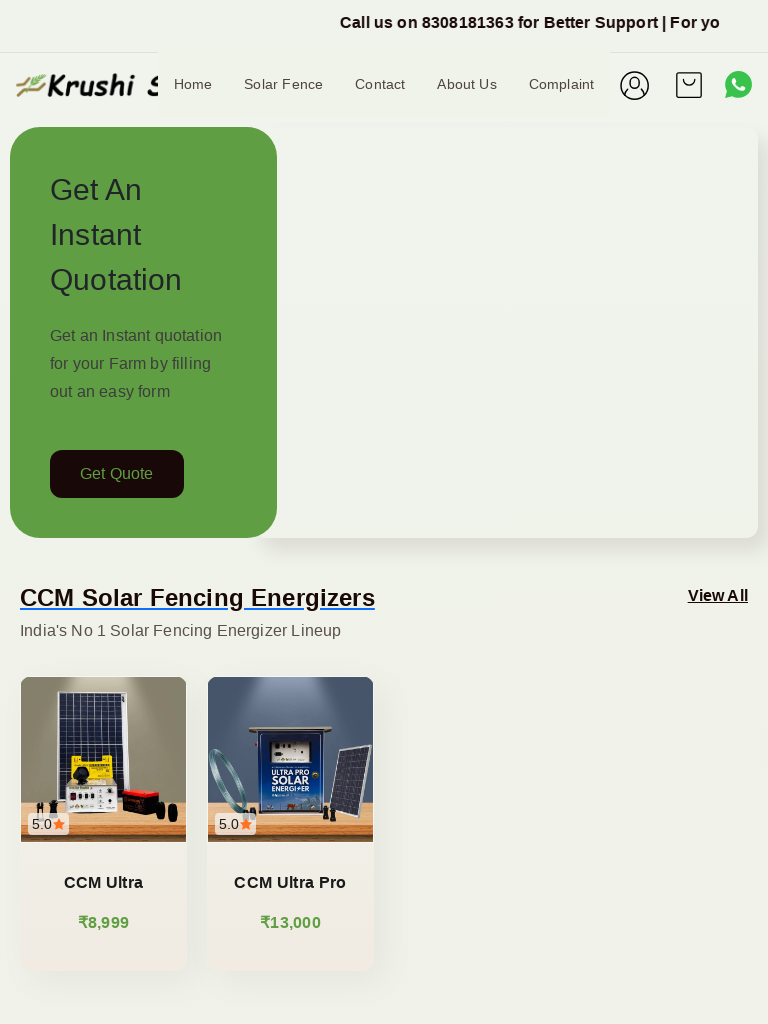

Verified banner is visible and attached at 768x1024
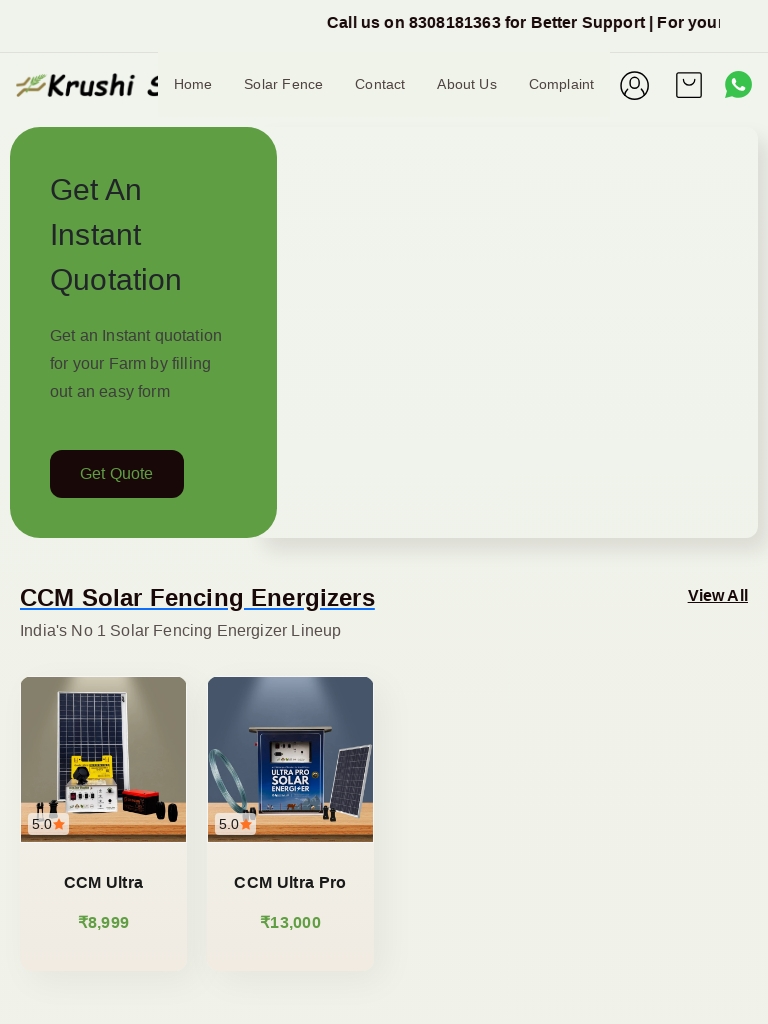

Set viewport to 375x667 (desktop/tablet/mobile)
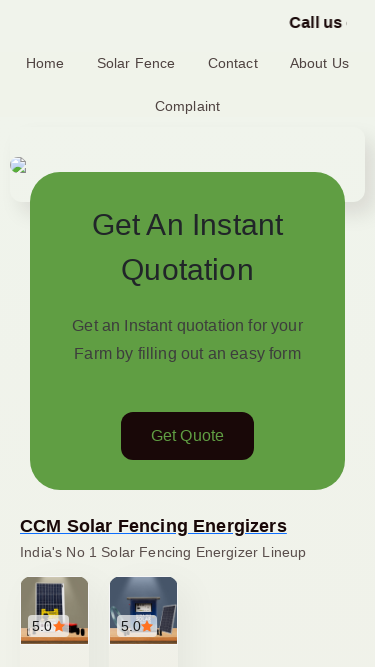

Waited 1 second for layout adjustment at 375x667
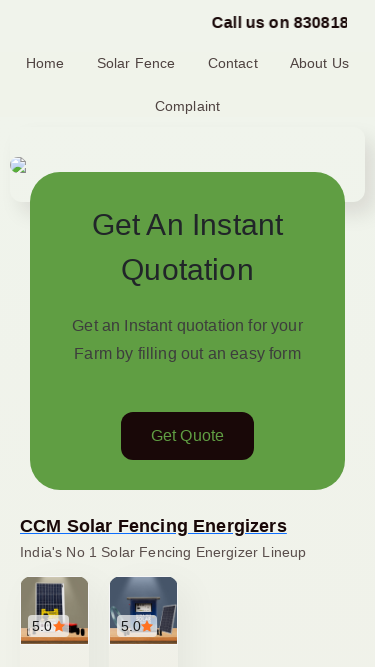

Verified banner is visible and attached at 375x667
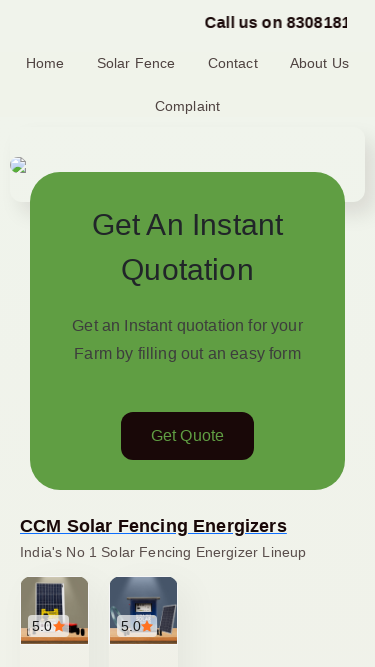

Refreshed the page
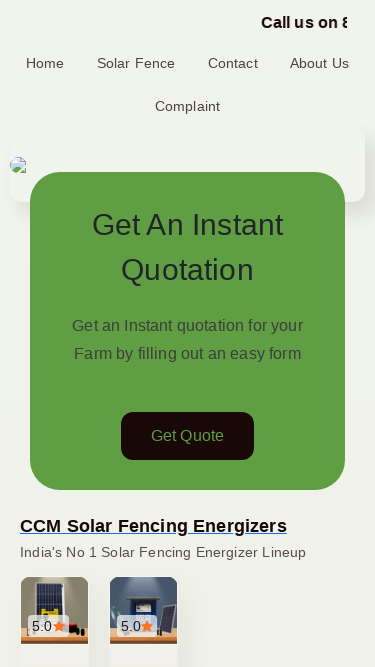

Waited 2 seconds for page to fully reload after refresh
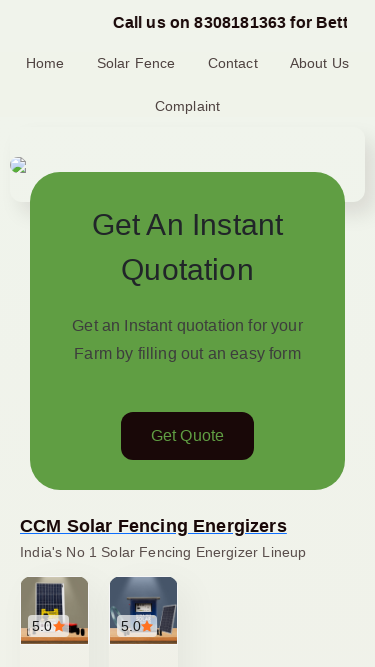

Verified banner is still visible and attached after page refresh
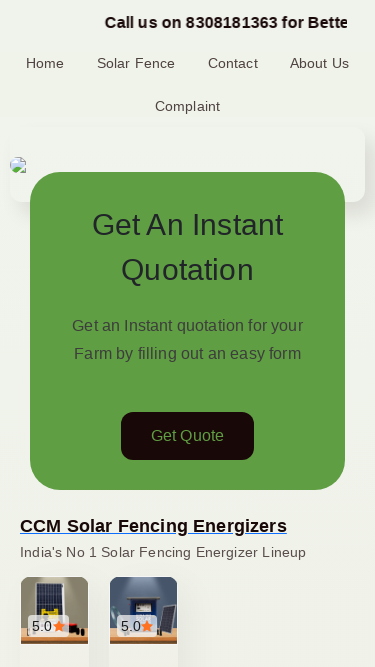

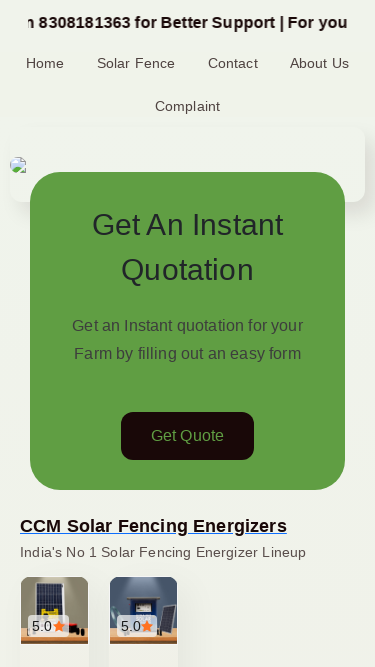